Tests product search functionality on ShopClues by entering a search term and clicking on a product from the results

Starting URL: https://www.shopclues.com/wholesale.html

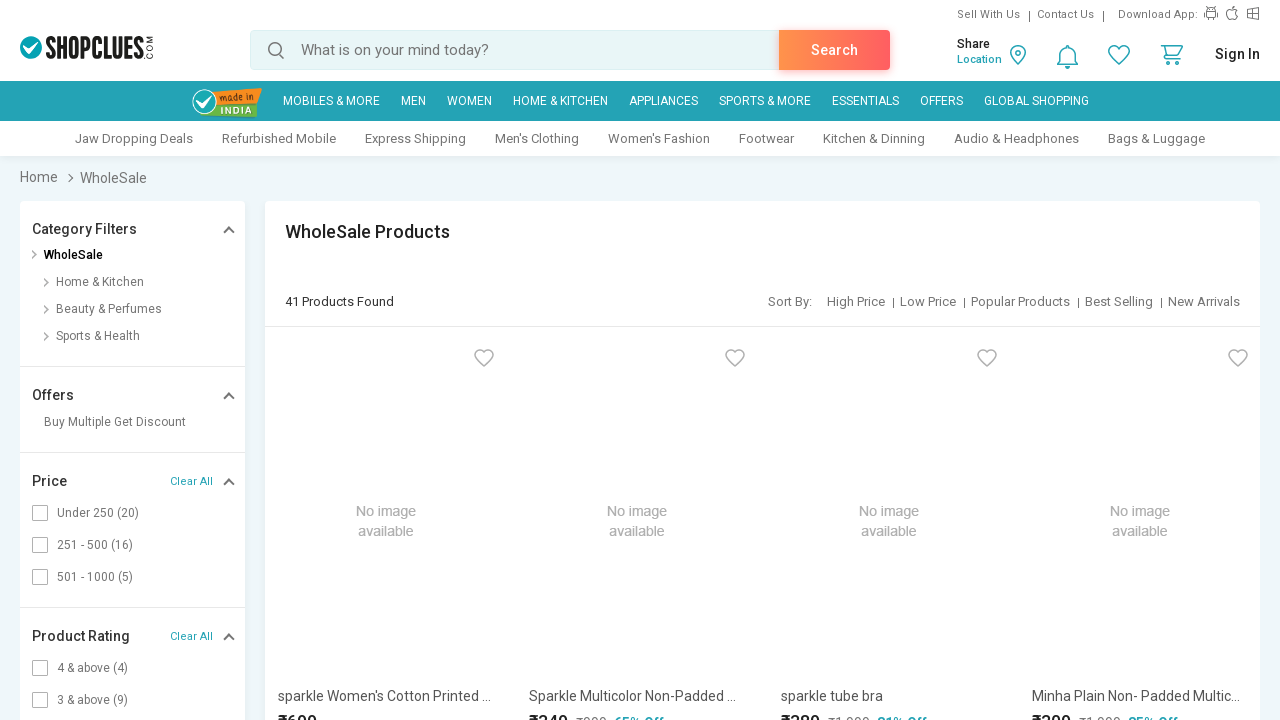

Filled autocomplete search field with 'Redmi mobile' on #autocomplete
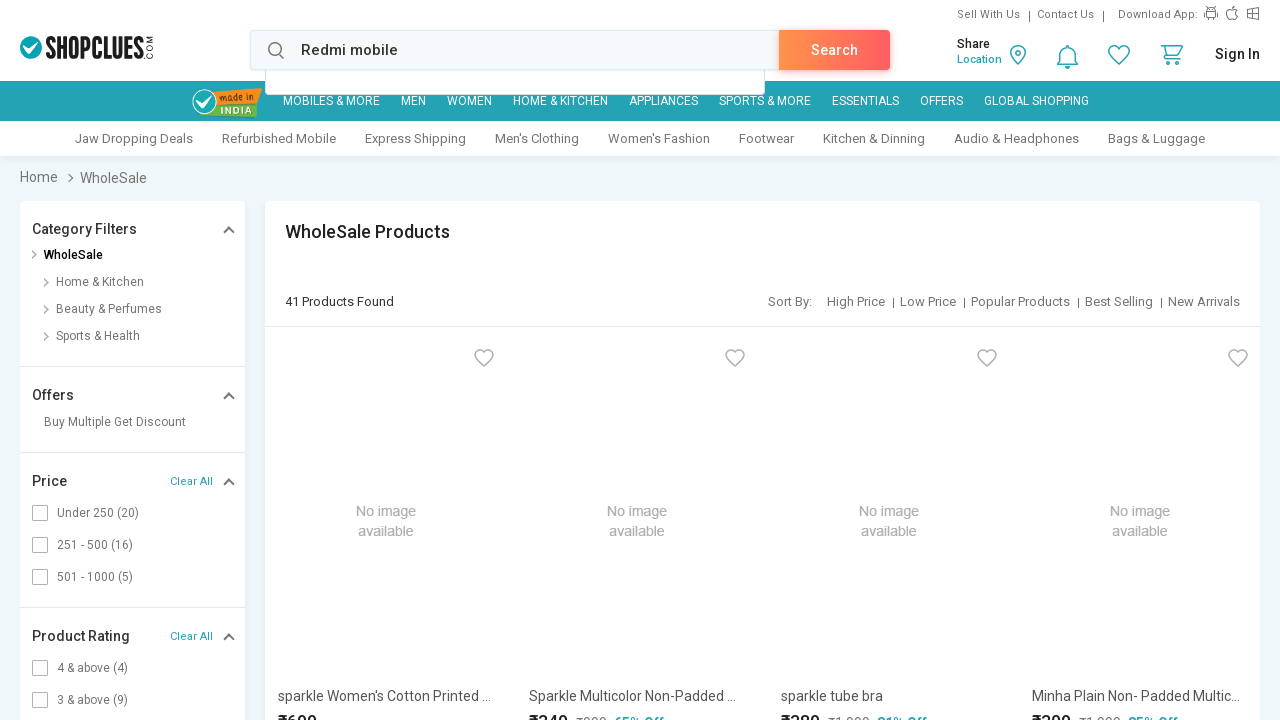

Pressed Enter to submit search query on #autocomplete
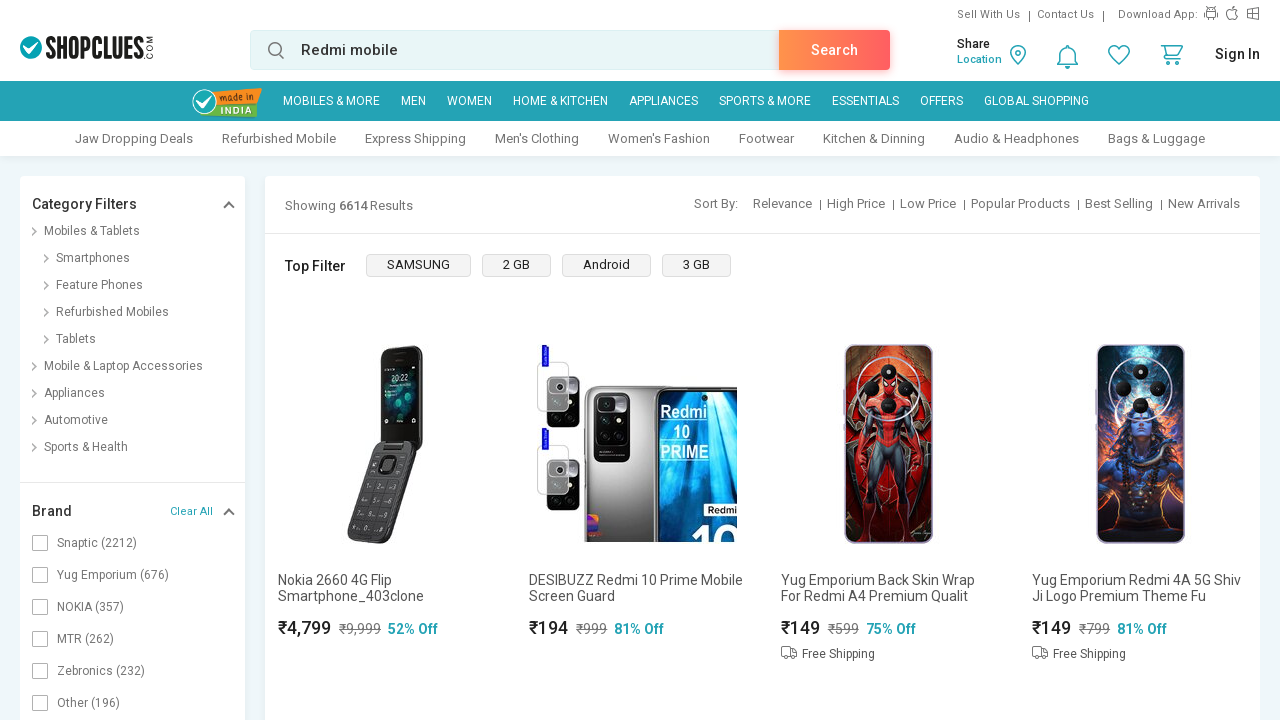

Product list loaded successfully
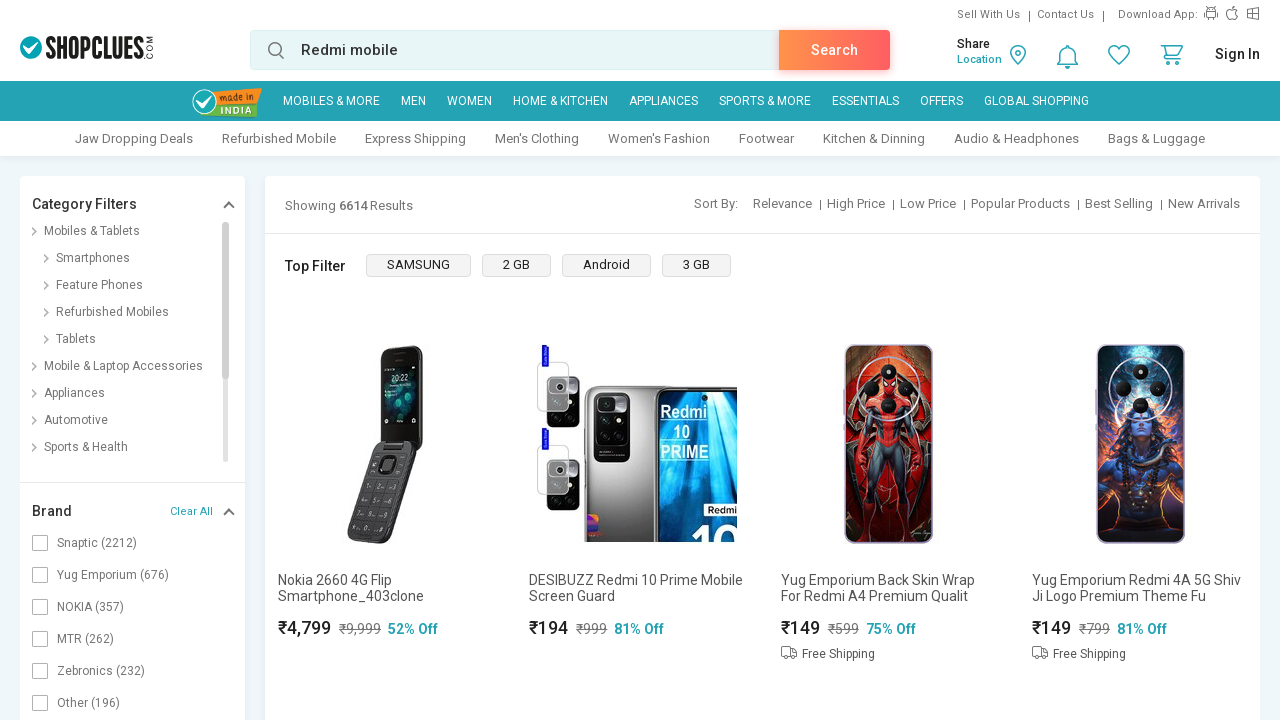

Clicked on first product from search results at (385, 591) on #product_list > div:nth-child(3) > div:nth-child(1) > a > h2
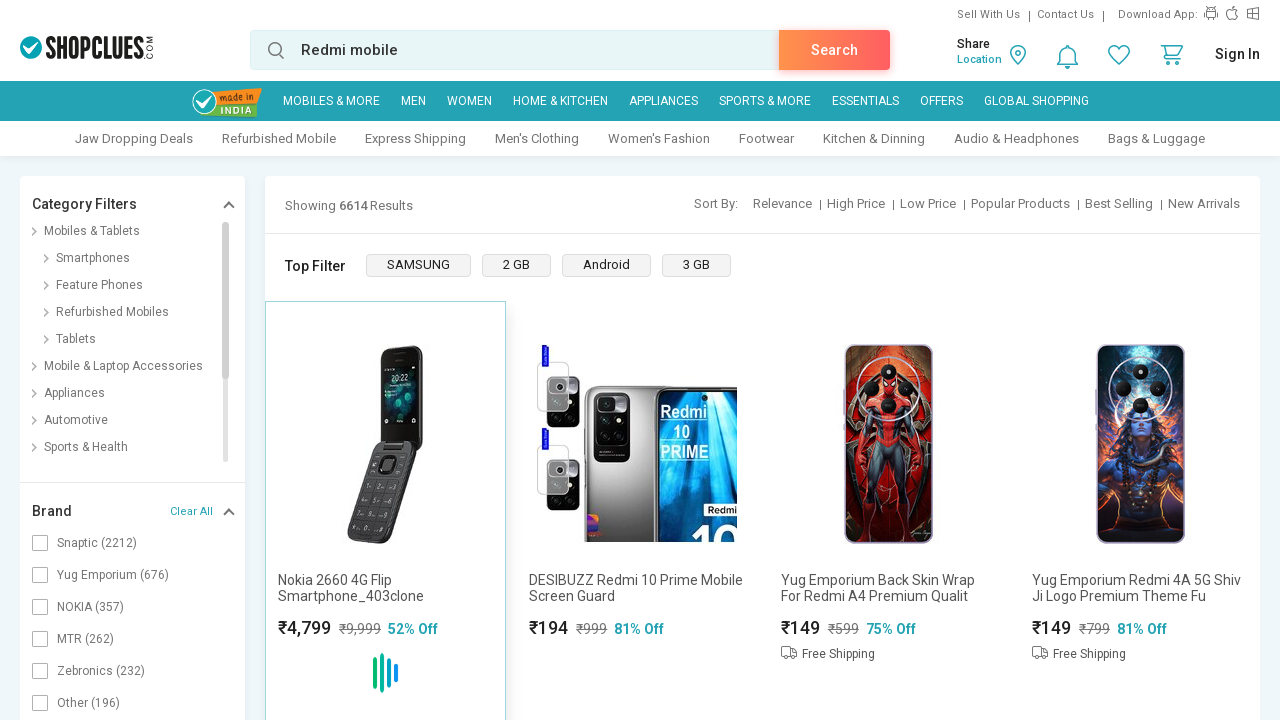

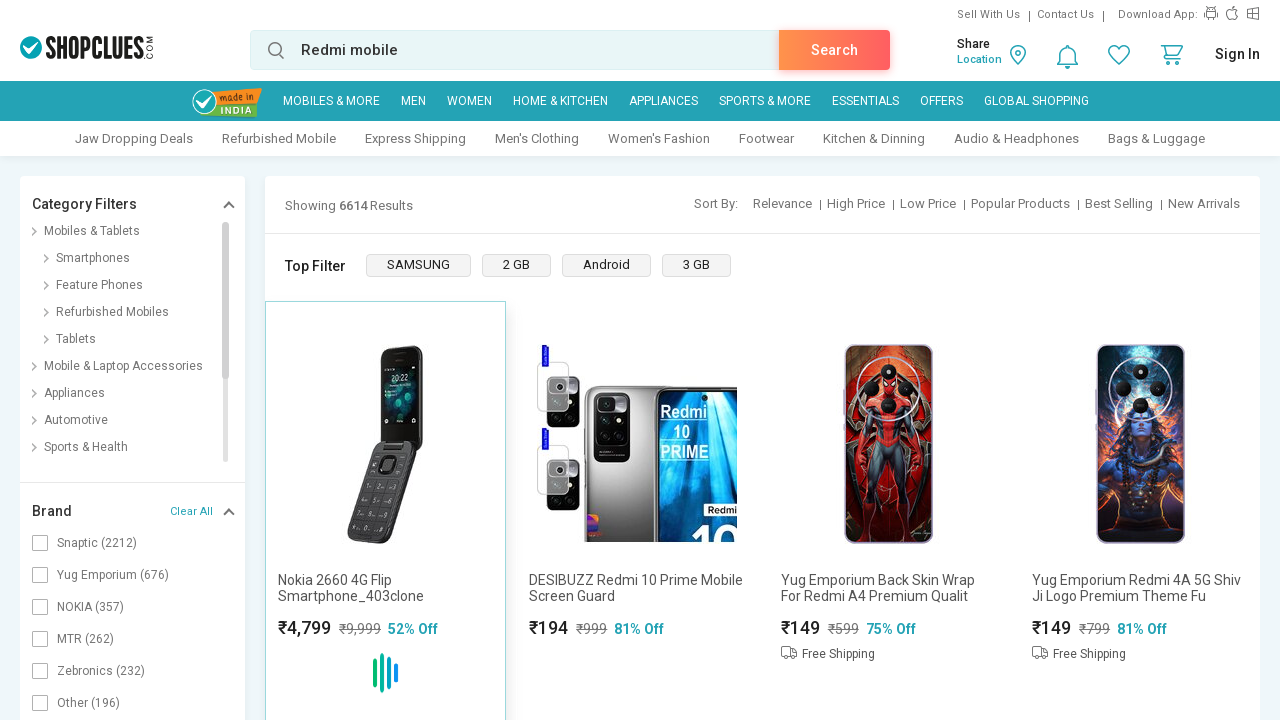